Tests opening a new tab by clicking the tab button and switching between window handles

Starting URL: https://demoqa.com/browser-windows

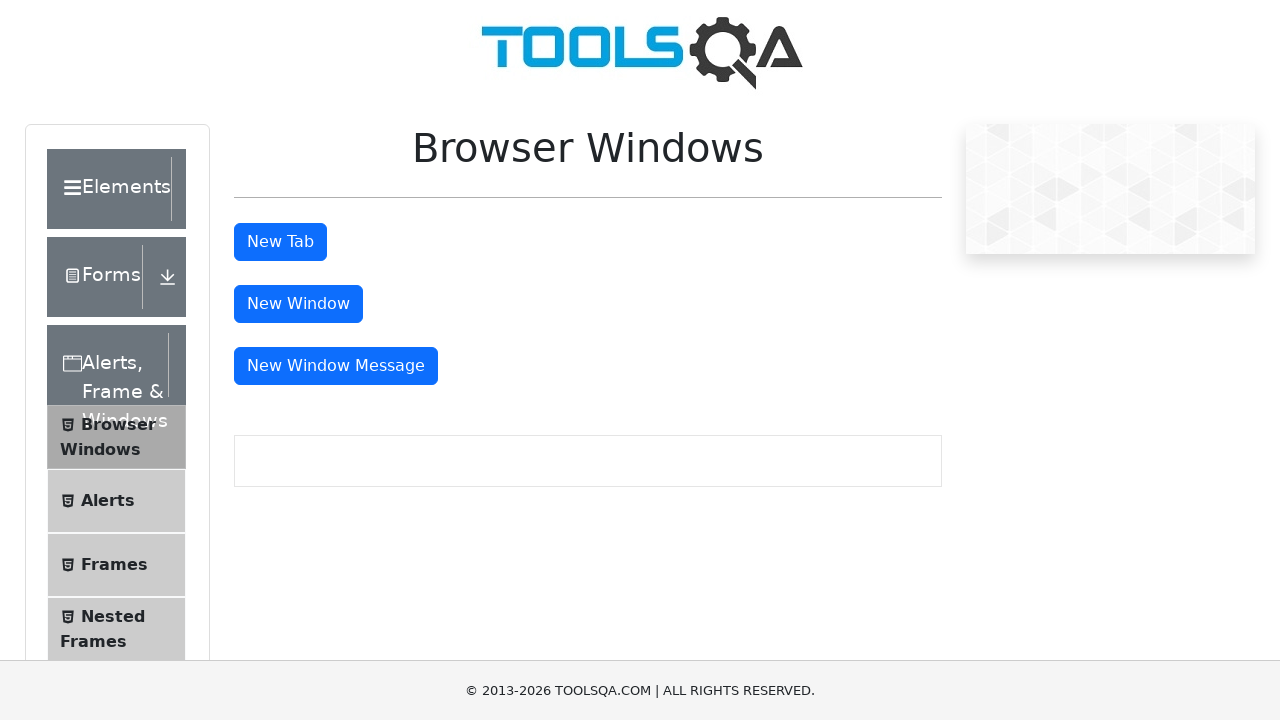

Clicked tab button to open new tab at (280, 242) on #tabButton
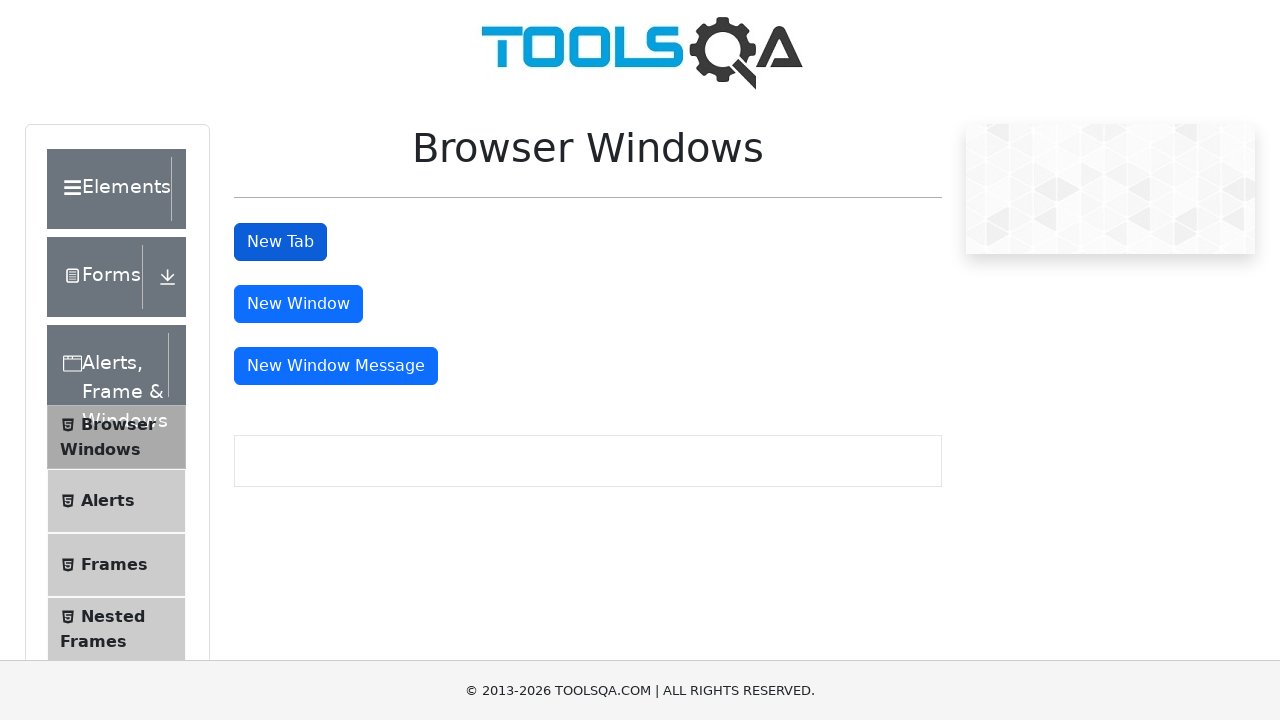

Waited for new tab to open
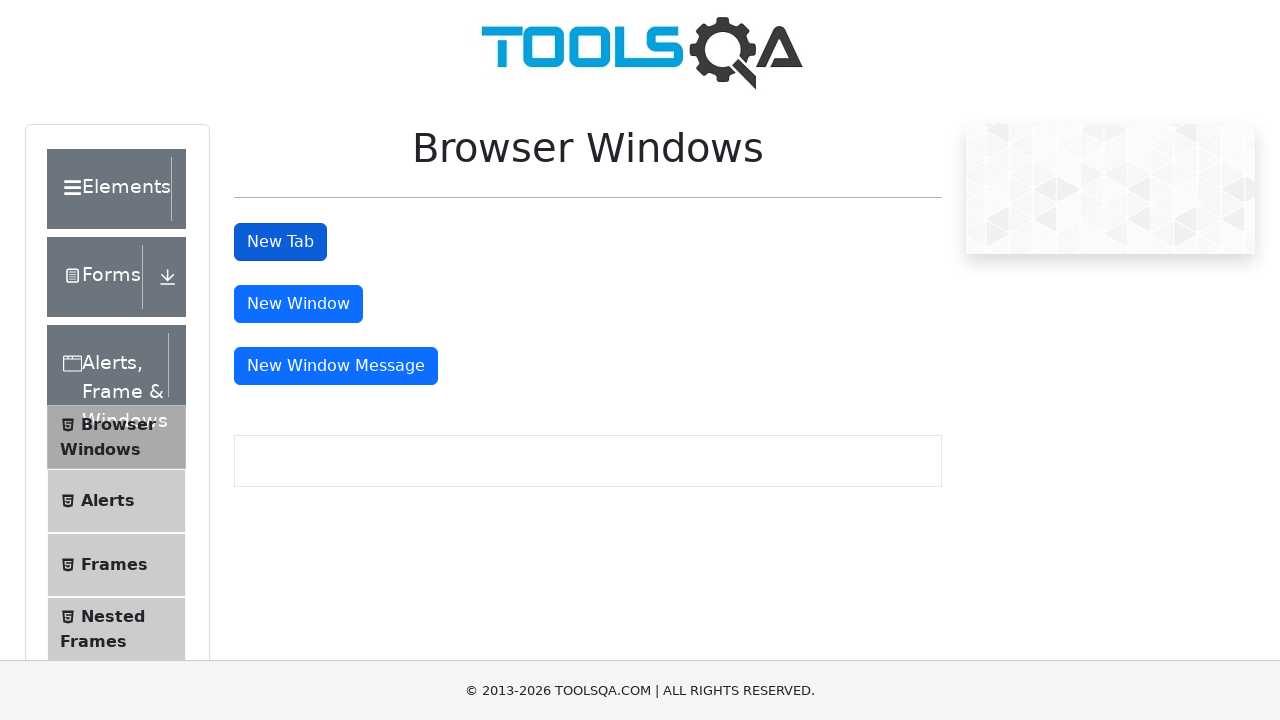

Switched to a window handle
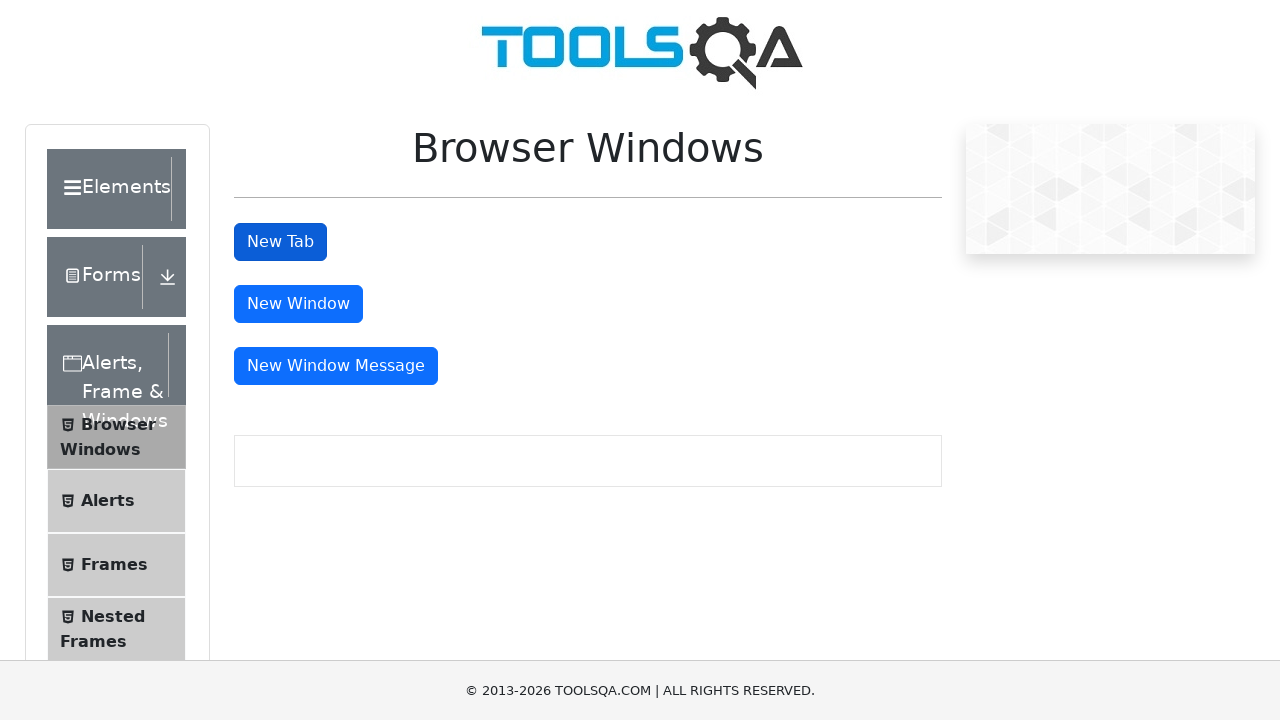

Switched to a window handle
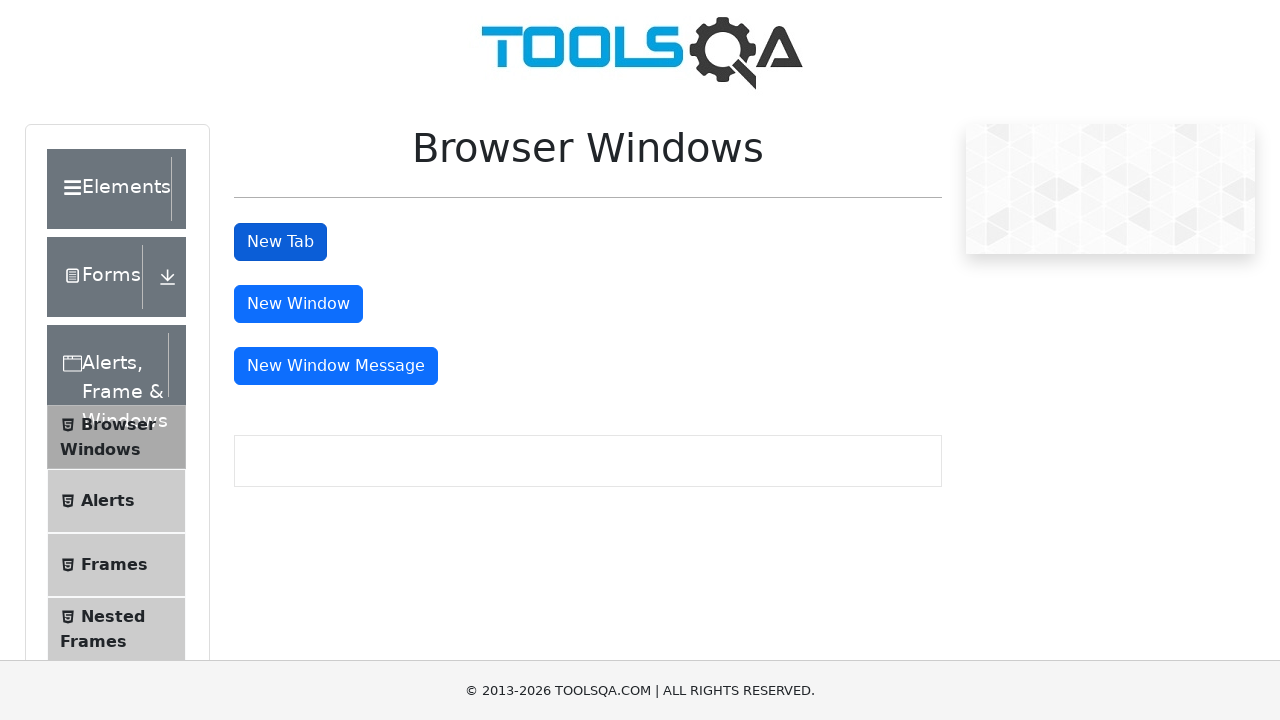

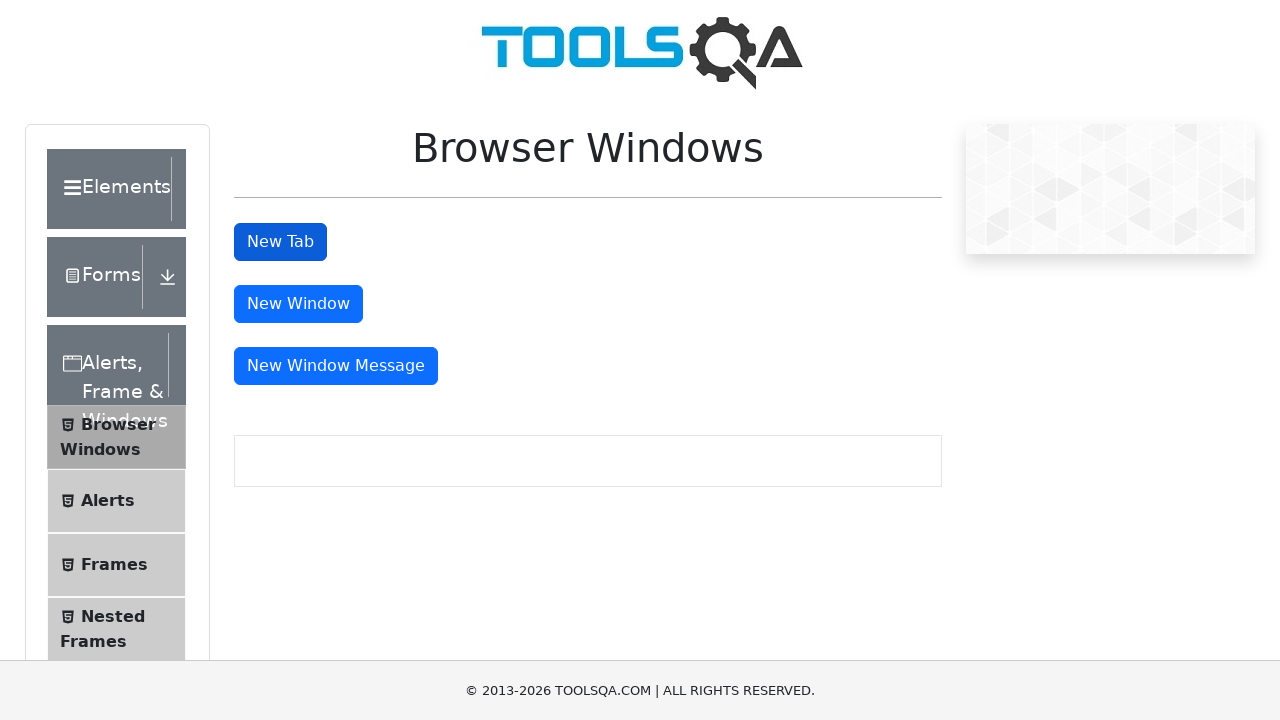